Tests that todo data persists after page reload

Starting URL: https://demo.playwright.dev/todomvc

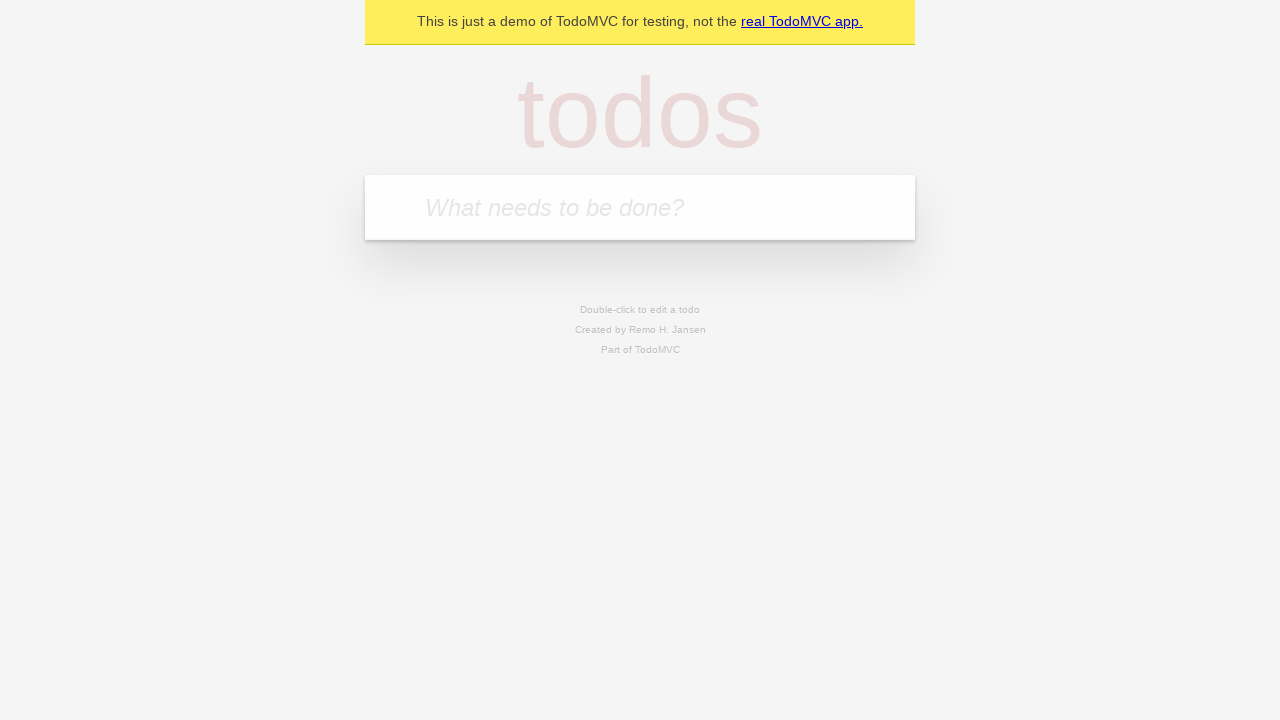

Filled todo input with 'buy some cheese' on internal:attr=[placeholder="What needs to be done?"i]
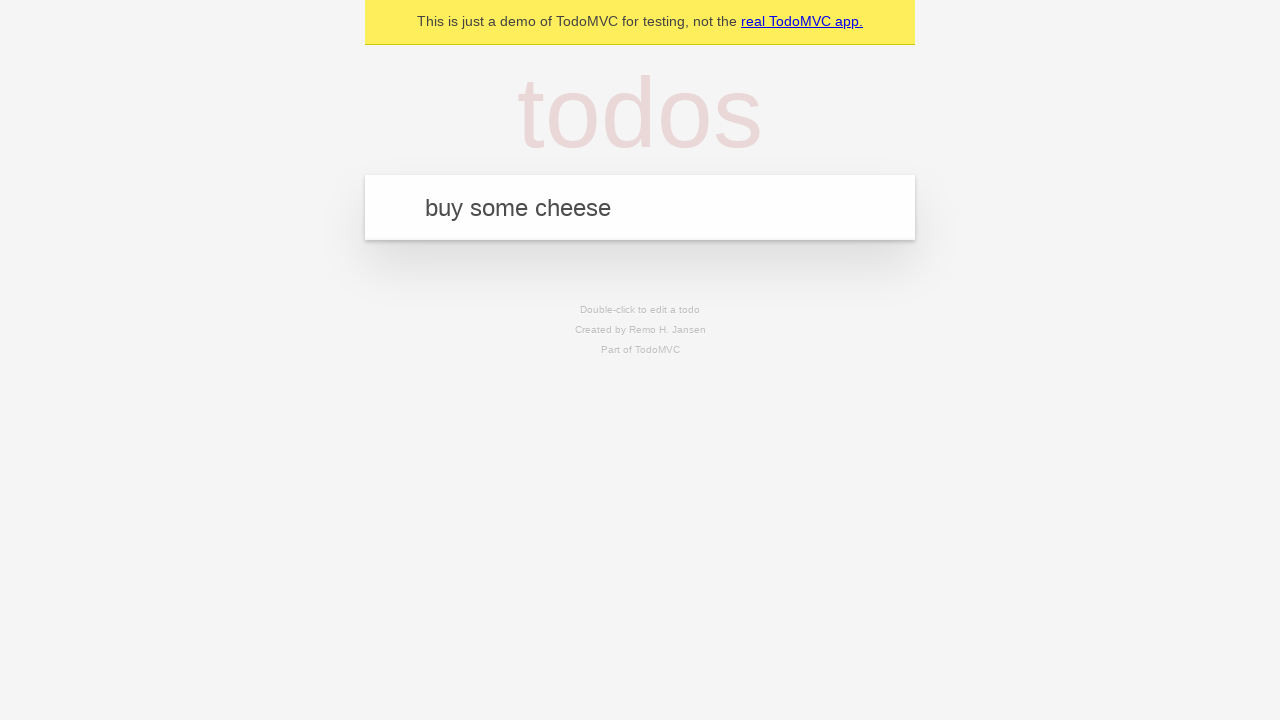

Pressed Enter to create first todo on internal:attr=[placeholder="What needs to be done?"i]
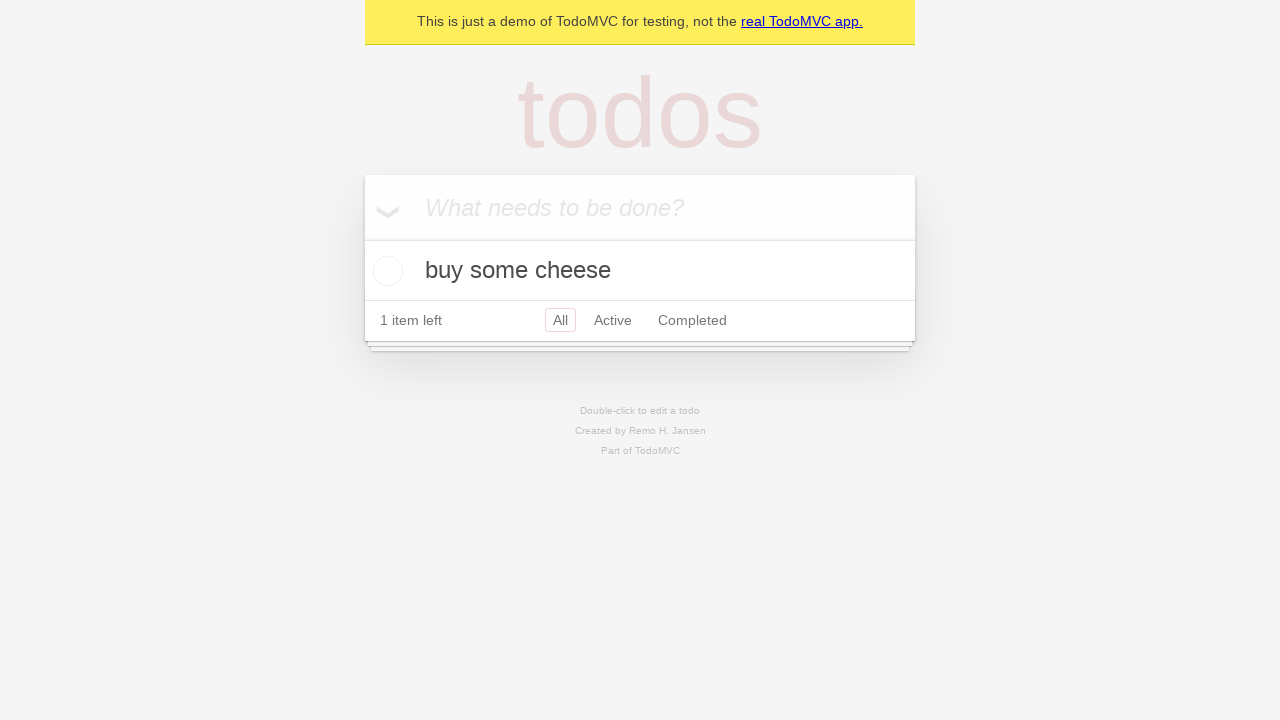

Filled todo input with 'feed the cat' on internal:attr=[placeholder="What needs to be done?"i]
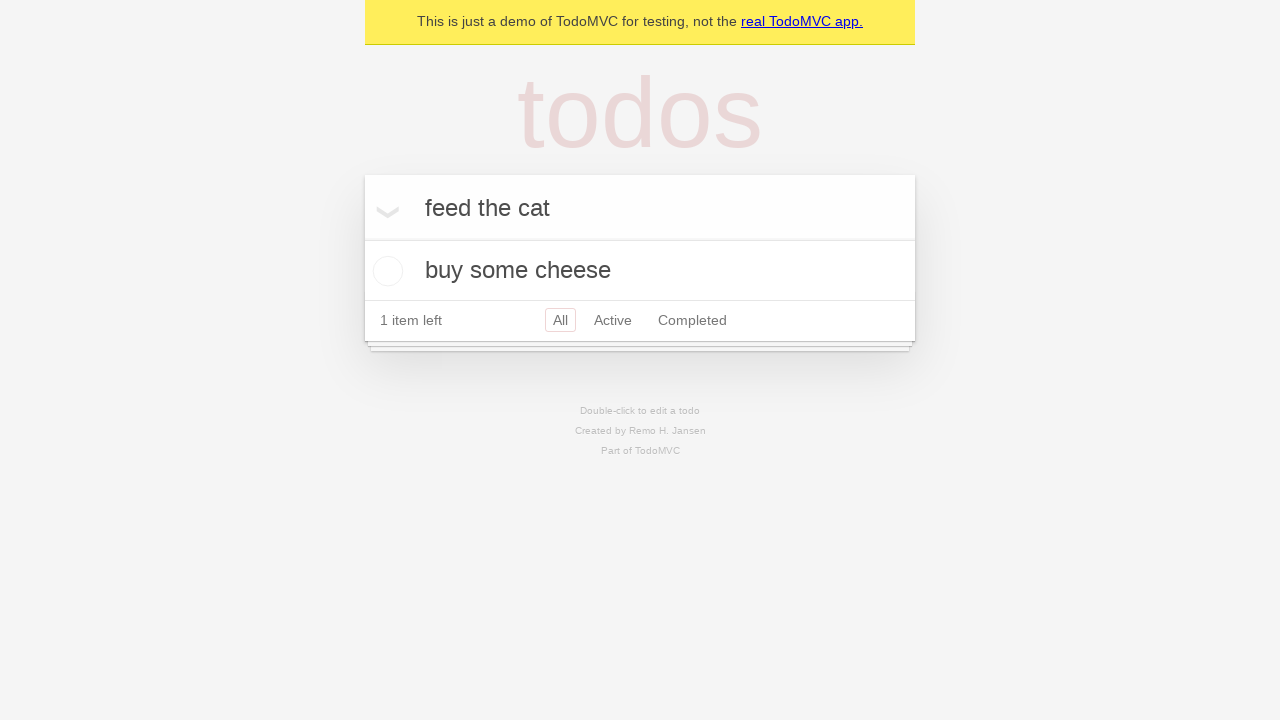

Pressed Enter to create second todo on internal:attr=[placeholder="What needs to be done?"i]
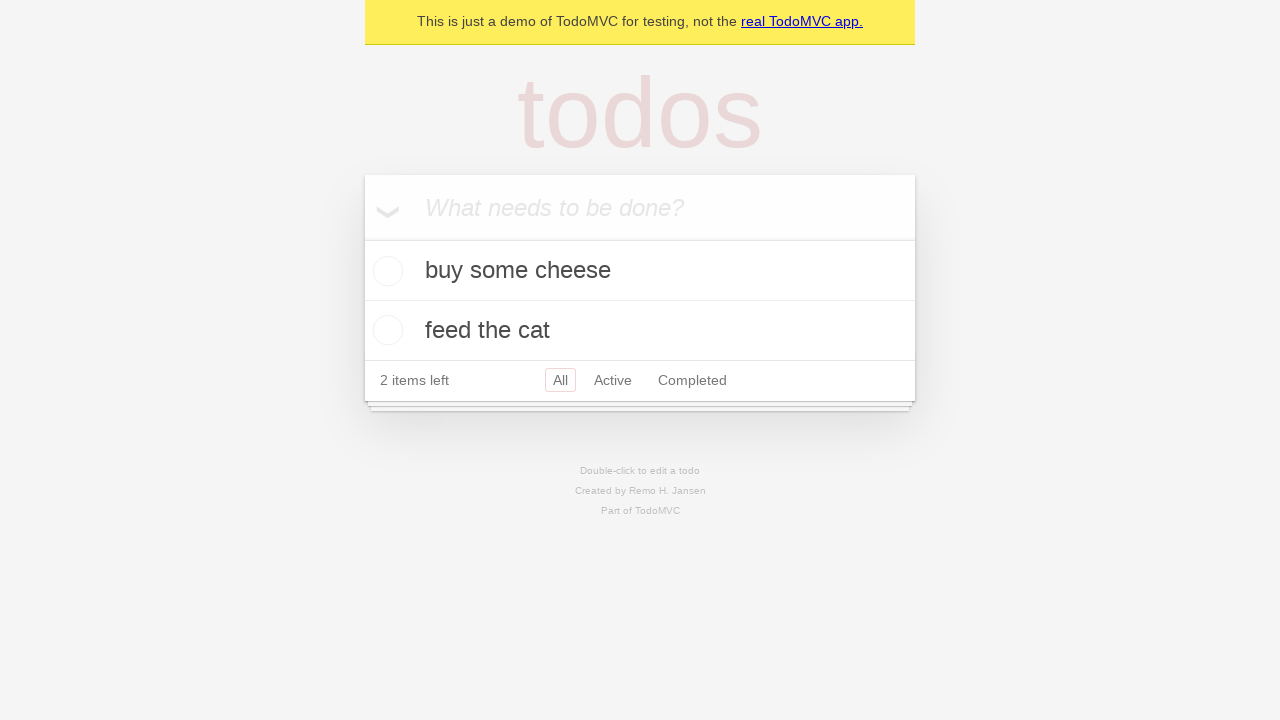

Checked the first todo item at (385, 271) on internal:testid=[data-testid="todo-item"s] >> nth=0 >> internal:role=checkbox
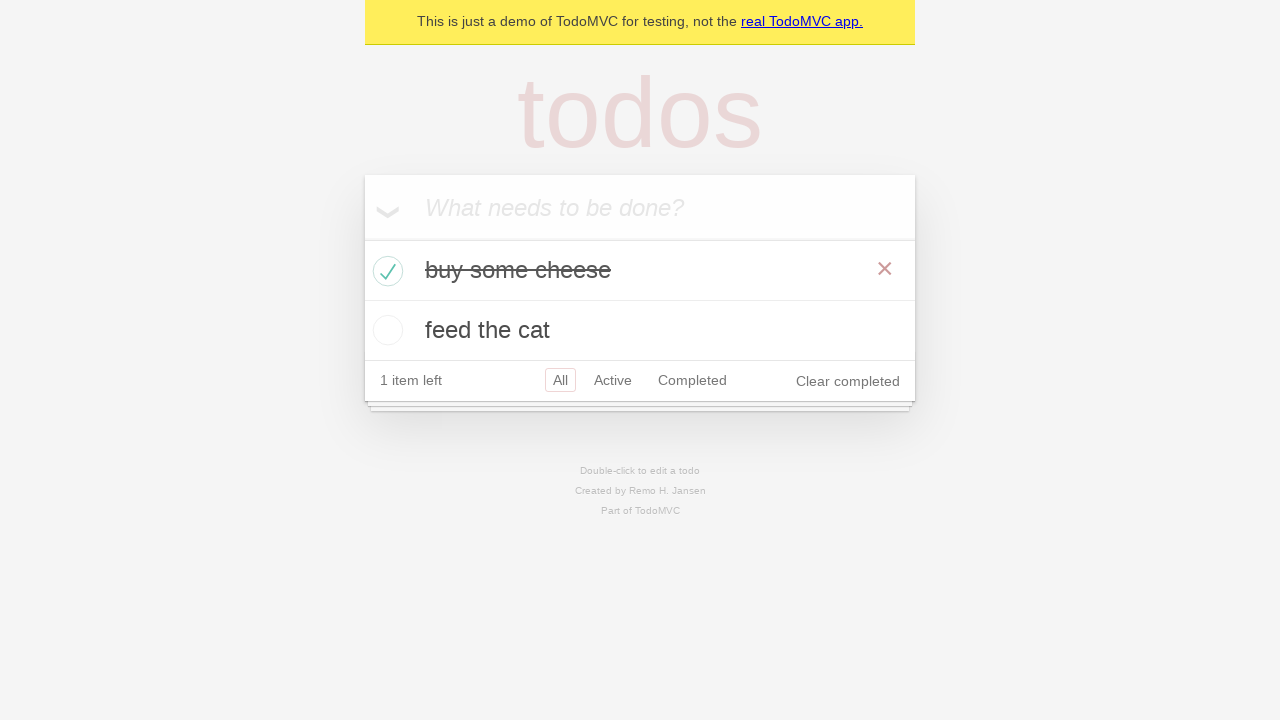

Reloaded the page to test data persistence
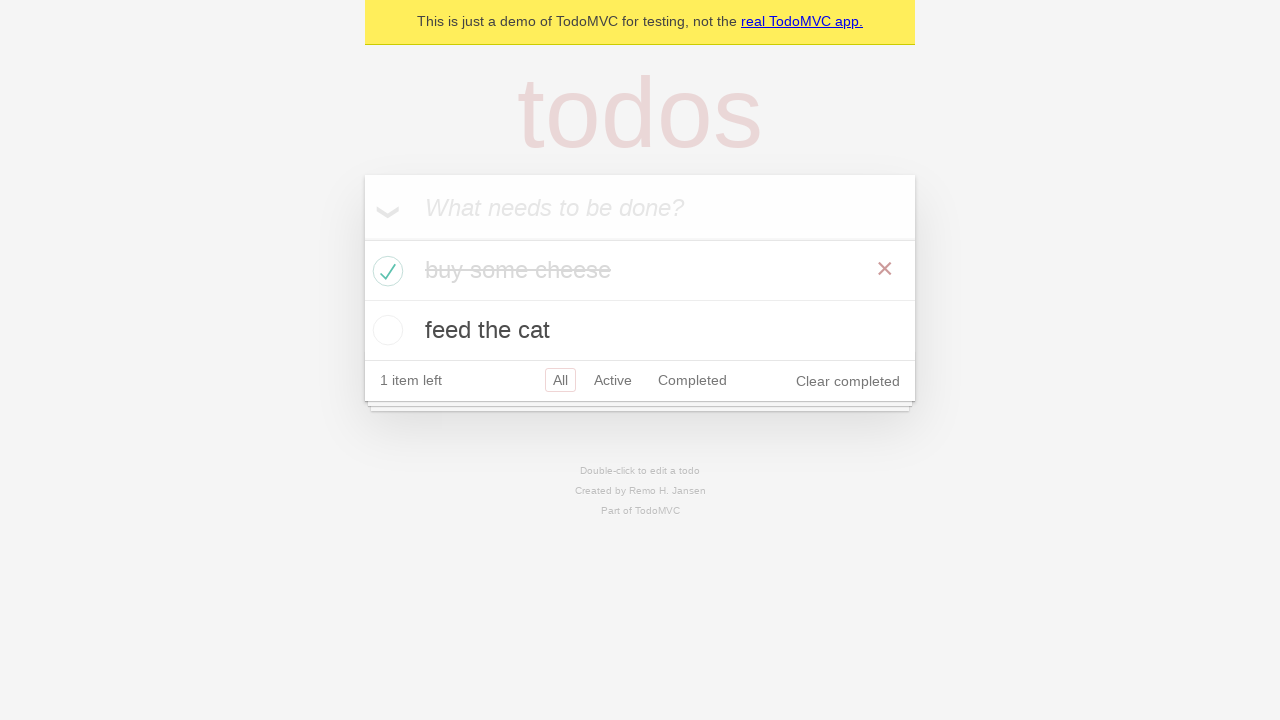

Waited for todo items to be visible after page reload
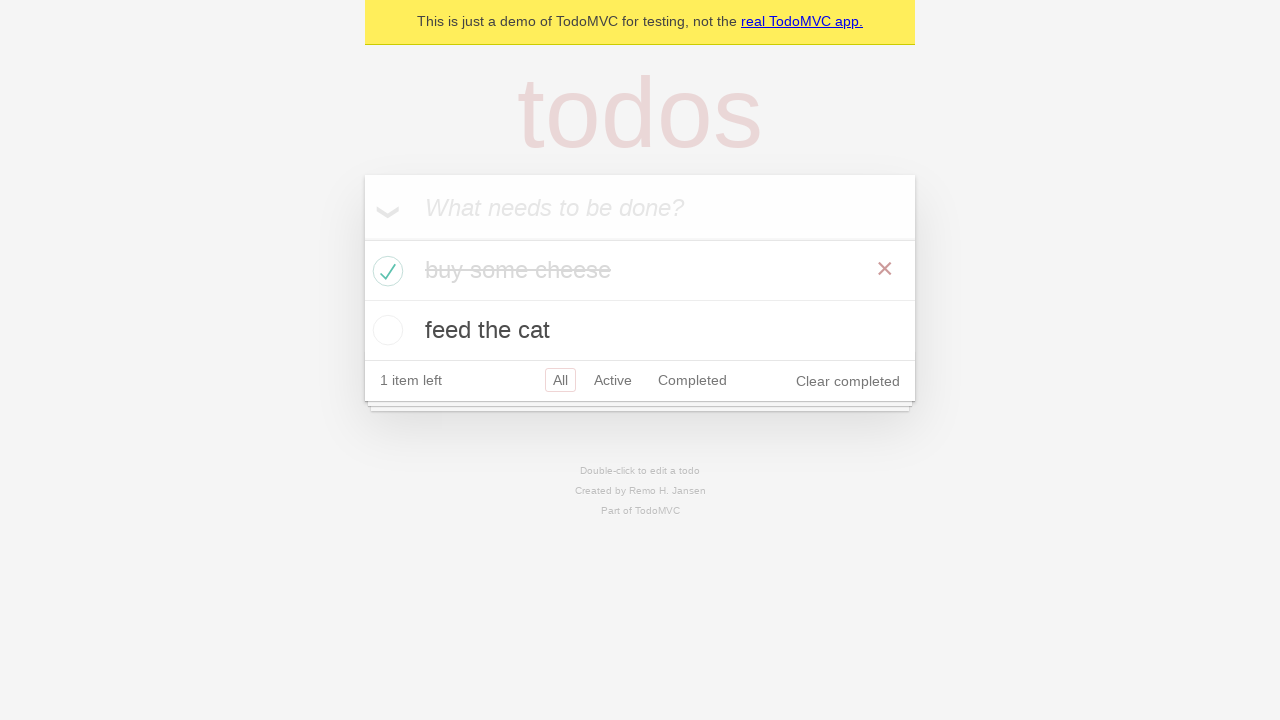

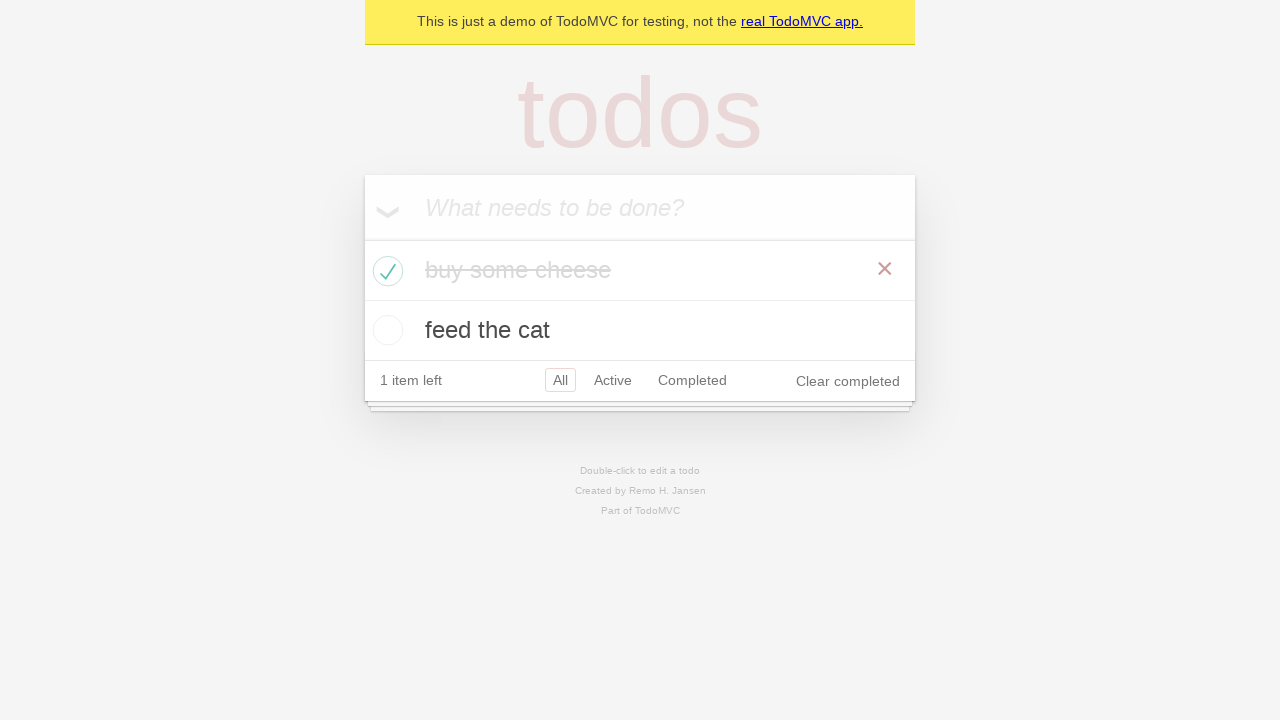